Tests geolocation functionality by clicking a "get coordinates" button and waiting for the coordinates element to become visible on the page.

Starting URL: https://bonigarcia.dev/selenium-webdriver-java/geolocation.html

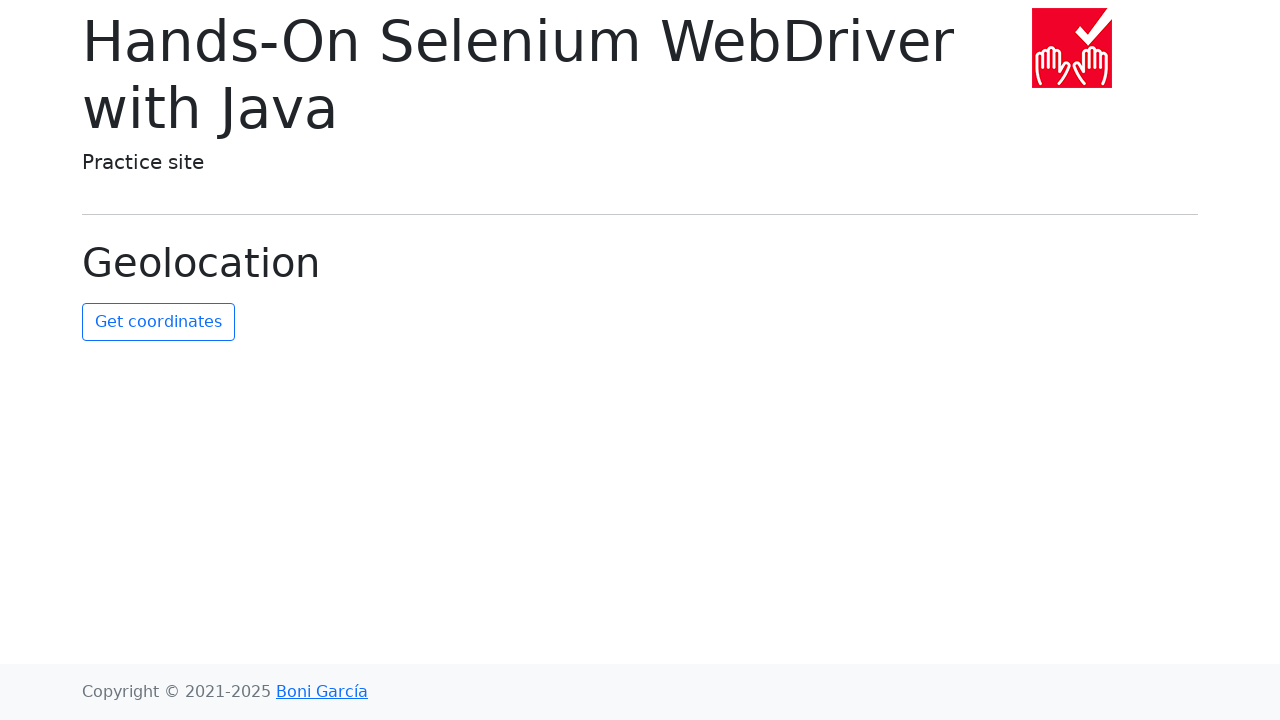

Granted geolocation permission for https://bonigarcia.dev
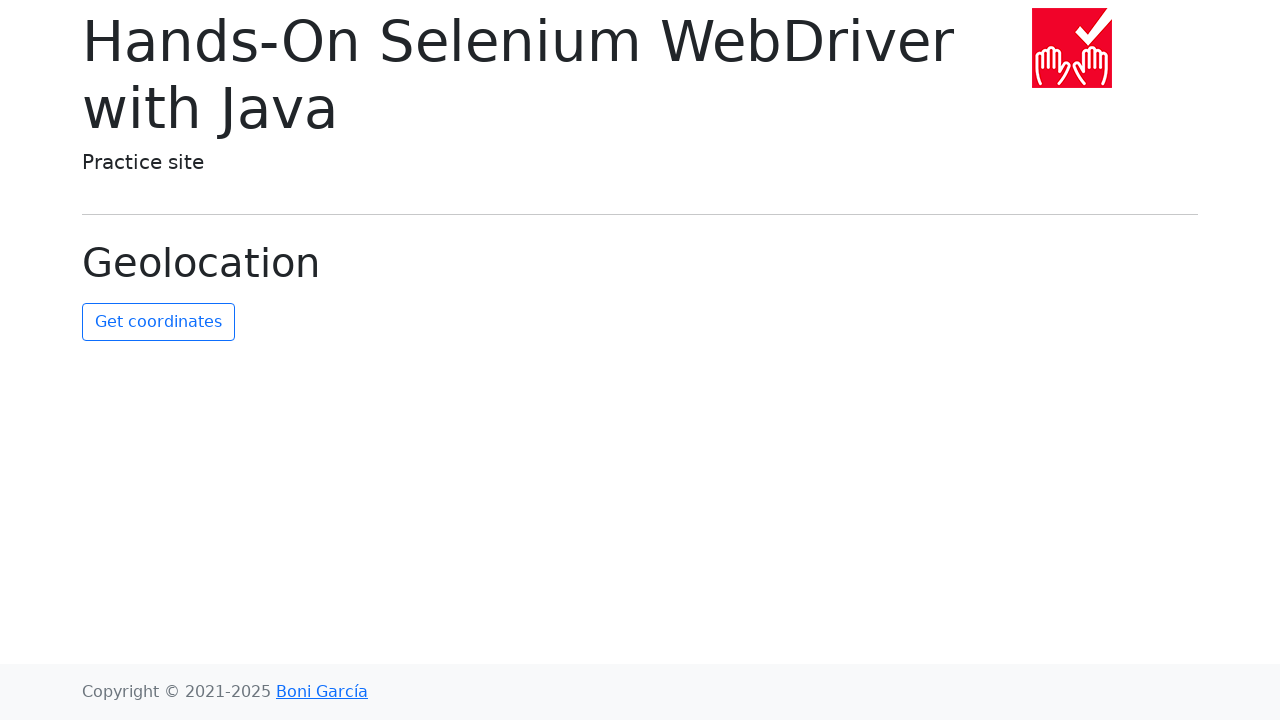

Set mock geolocation to San Francisco coordinates (37.7749, -122.4194)
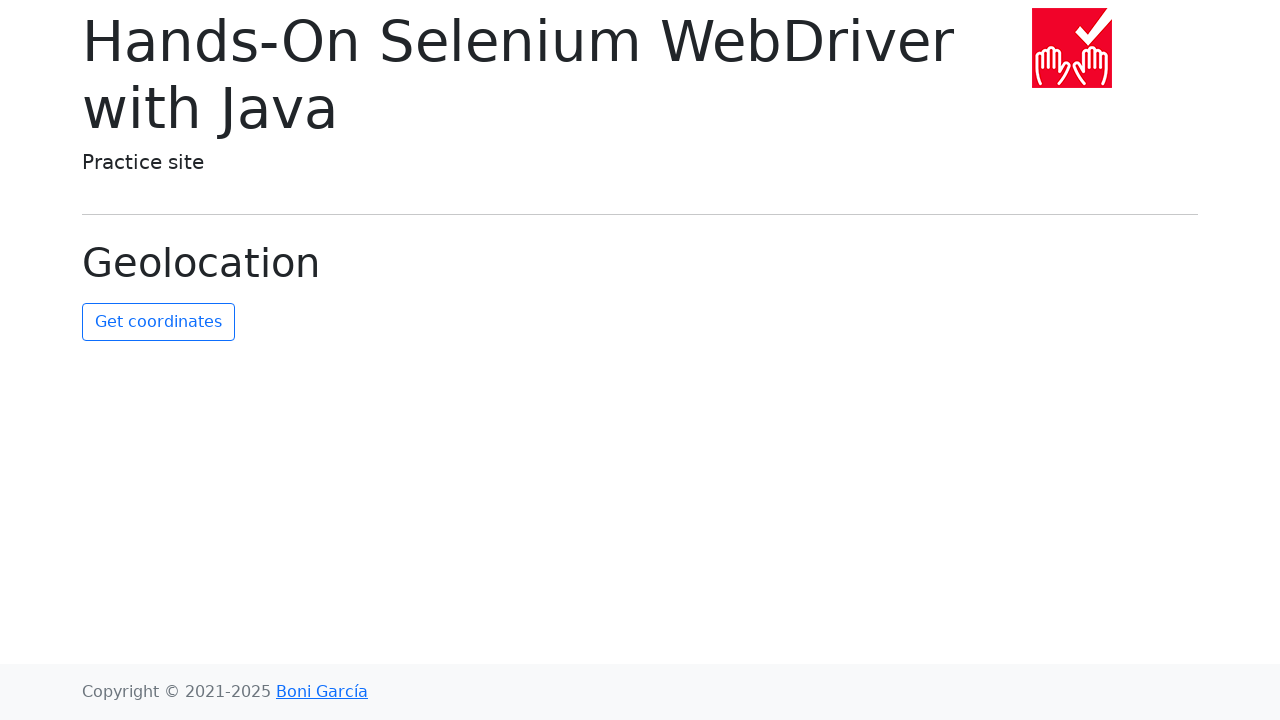

Clicked the 'get coordinates' button at (158, 322) on #get-coordinates
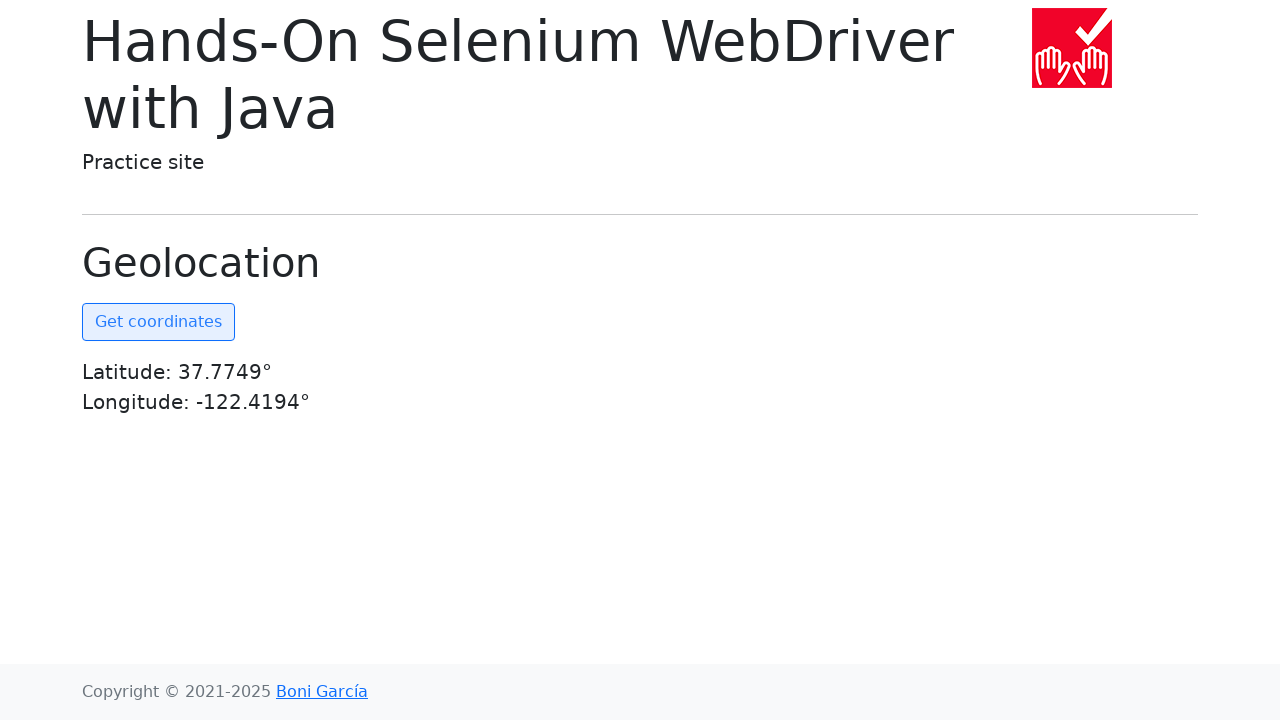

Coordinates element became visible on the page
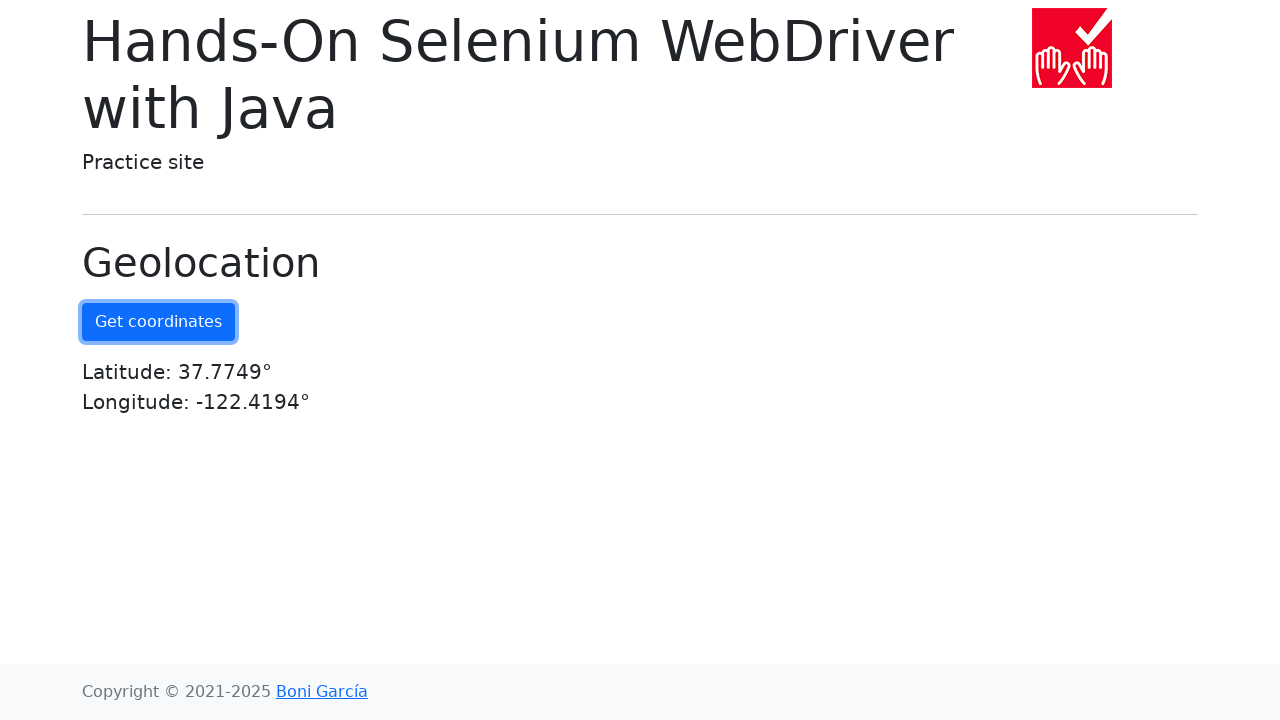

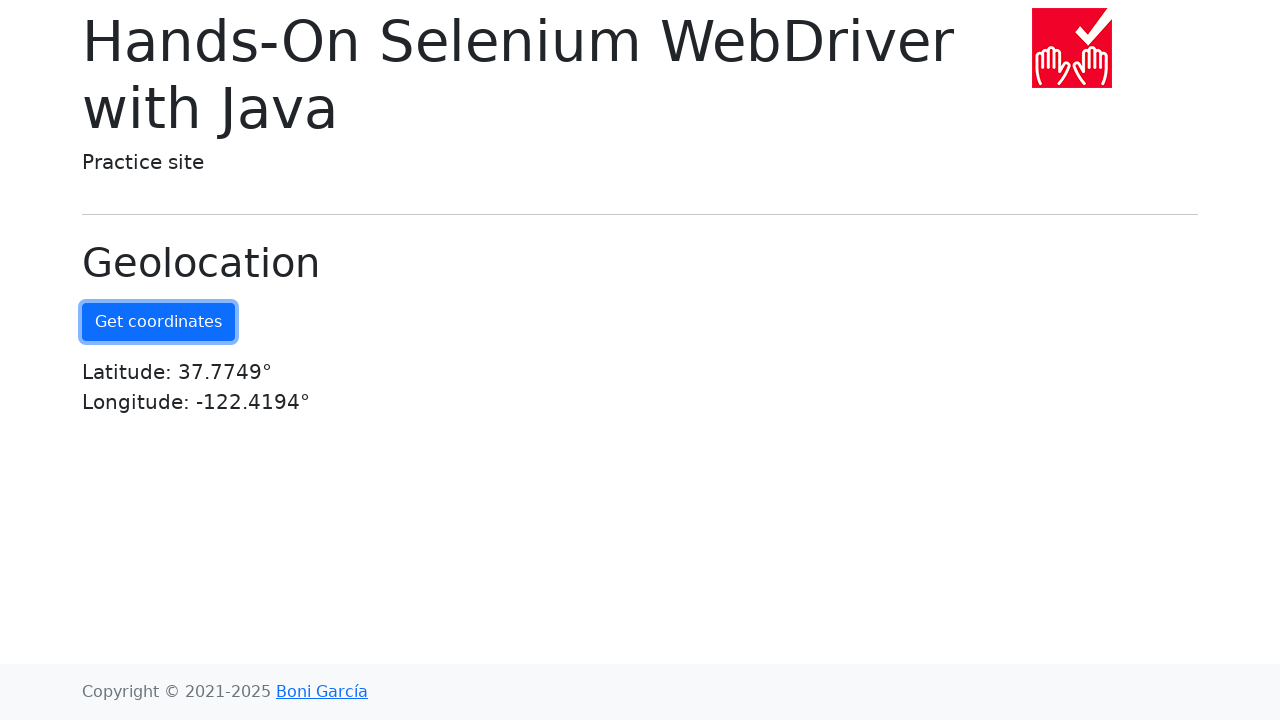